Tests a web form by entering text into a text box, clicking the submit button, and verifying that a confirmation message is displayed.

Starting URL: https://www.selenium.dev/selenium/web/web-form.html

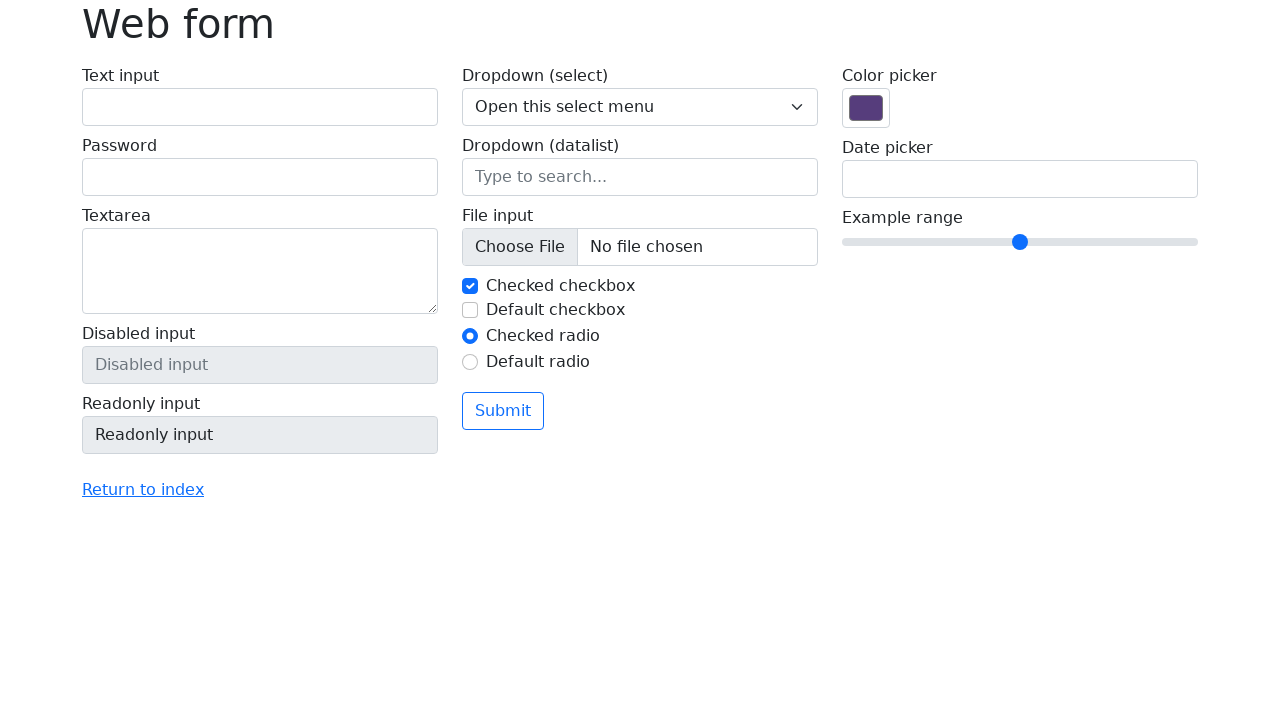

Filled text box with 'Selenium' on input[name='my-text']
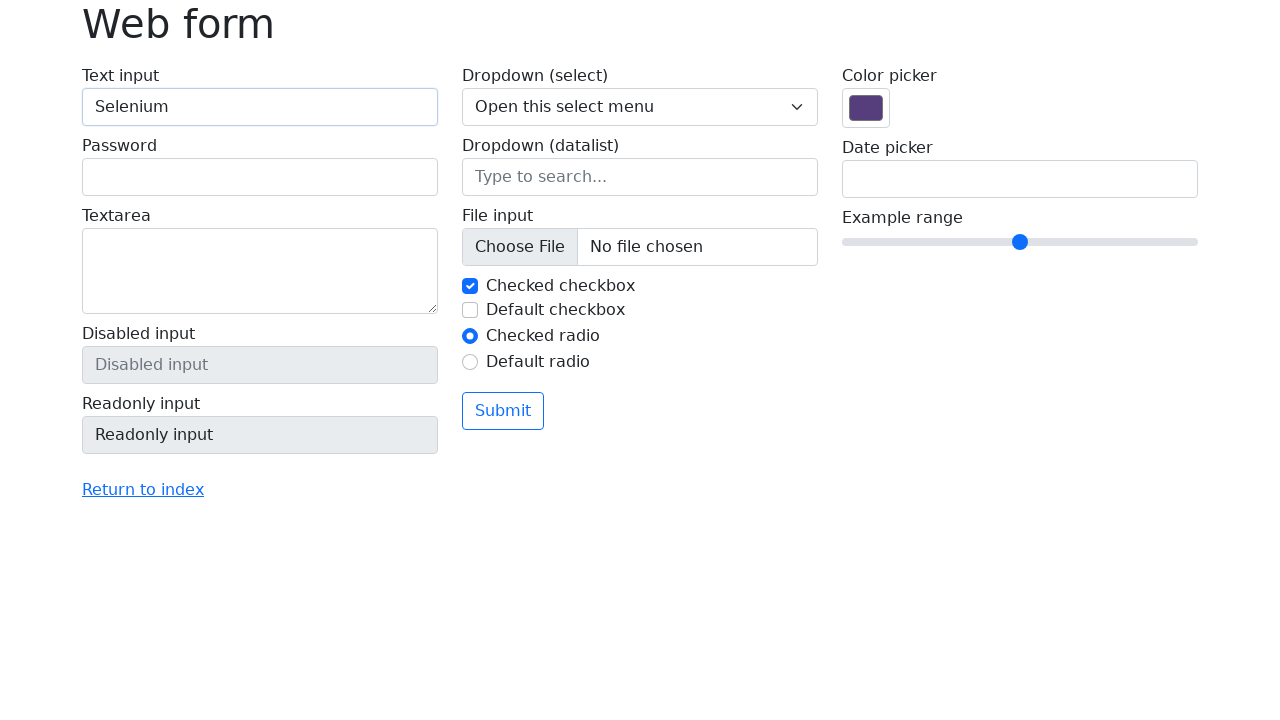

Clicked submit button at (503, 411) on button
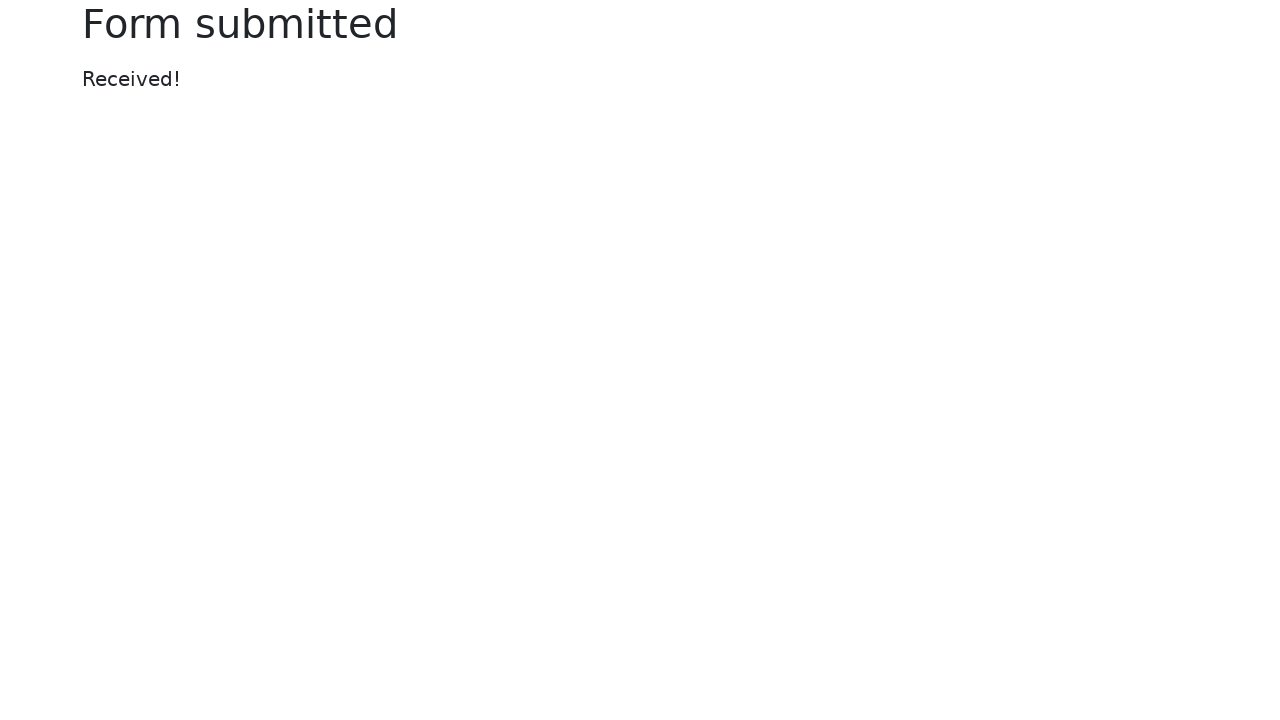

Confirmation message displayed
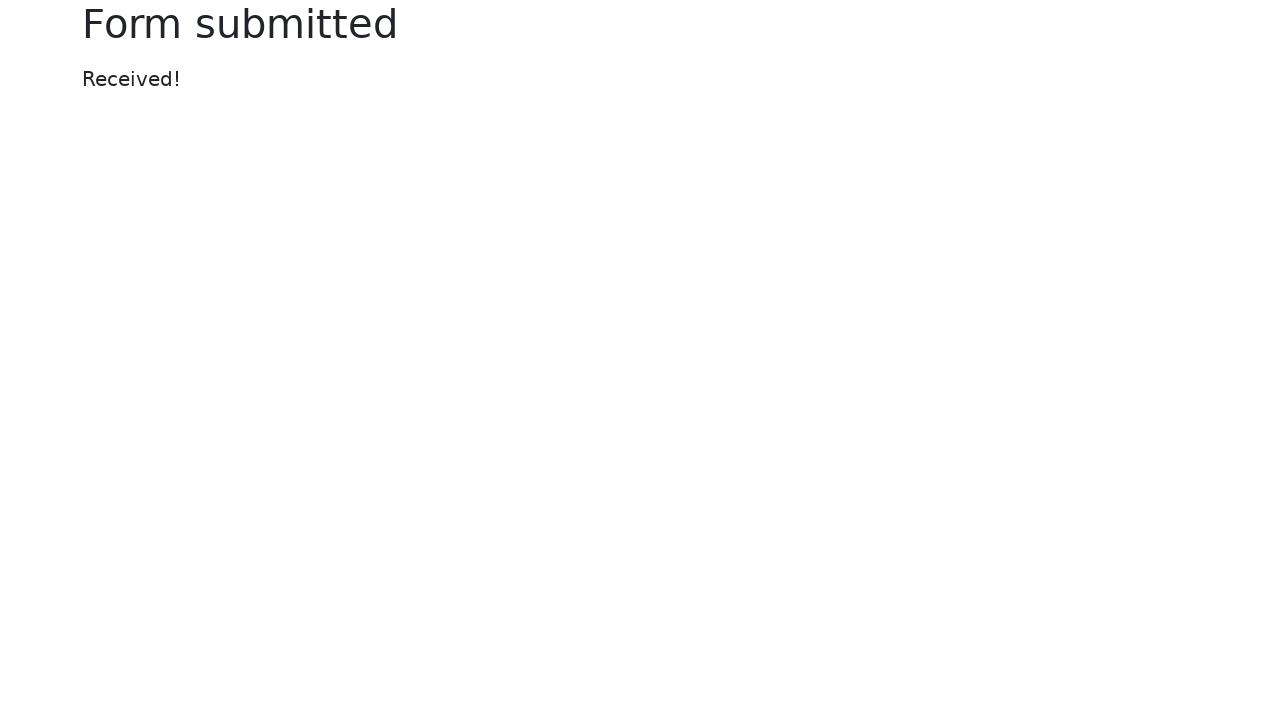

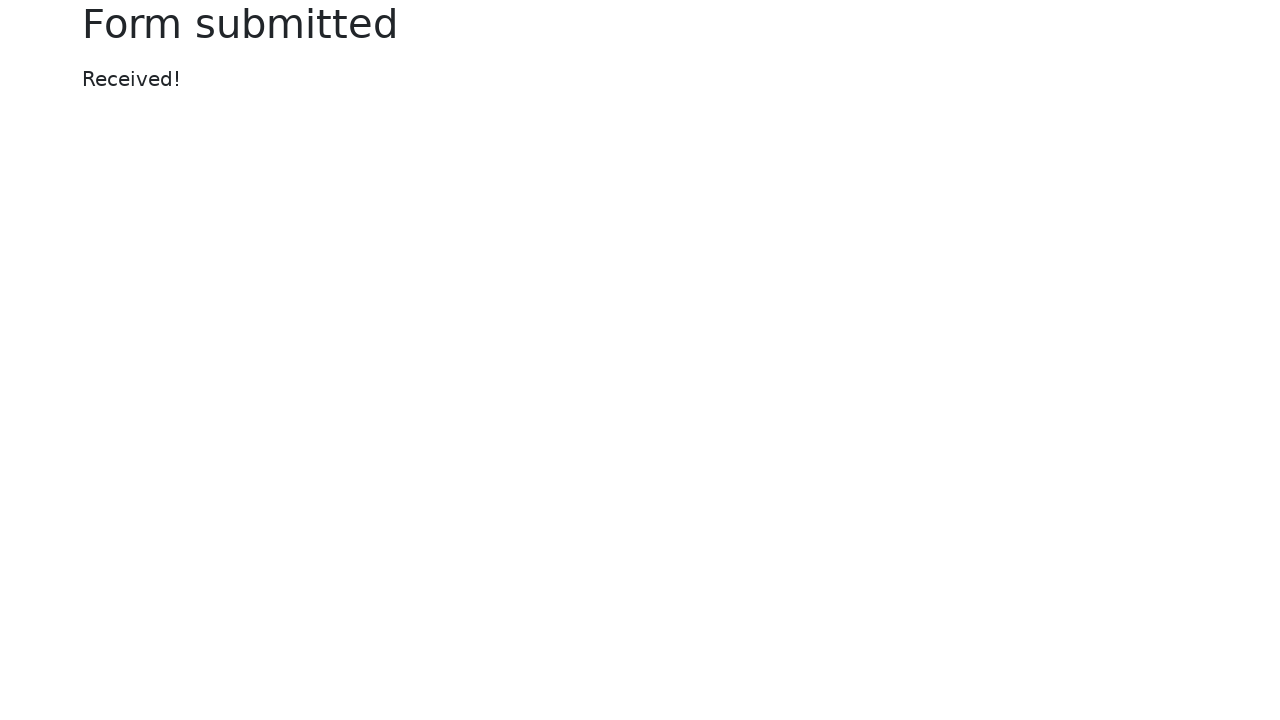